Navigates to the Kreuzberg Kinder website's English homepage and verifies the page loads successfully.

Starting URL: https://www.kreuzbergkinder.com/en

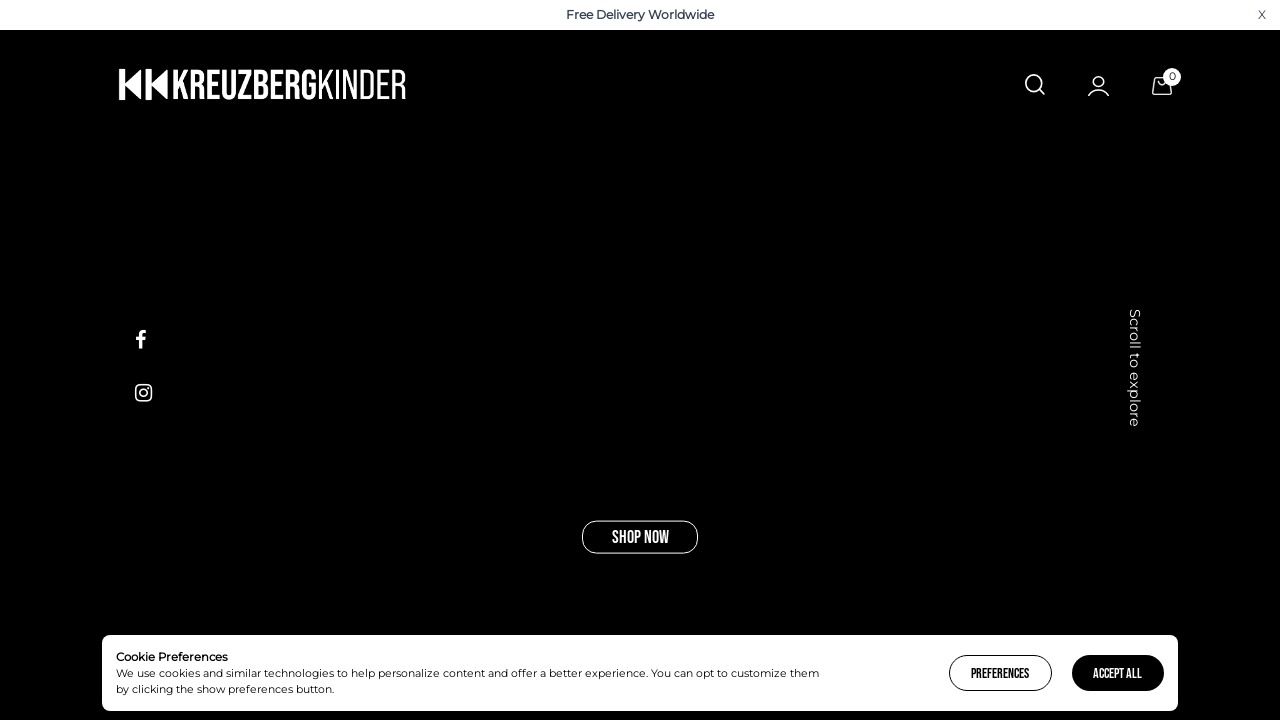

Waited for page DOM to fully load
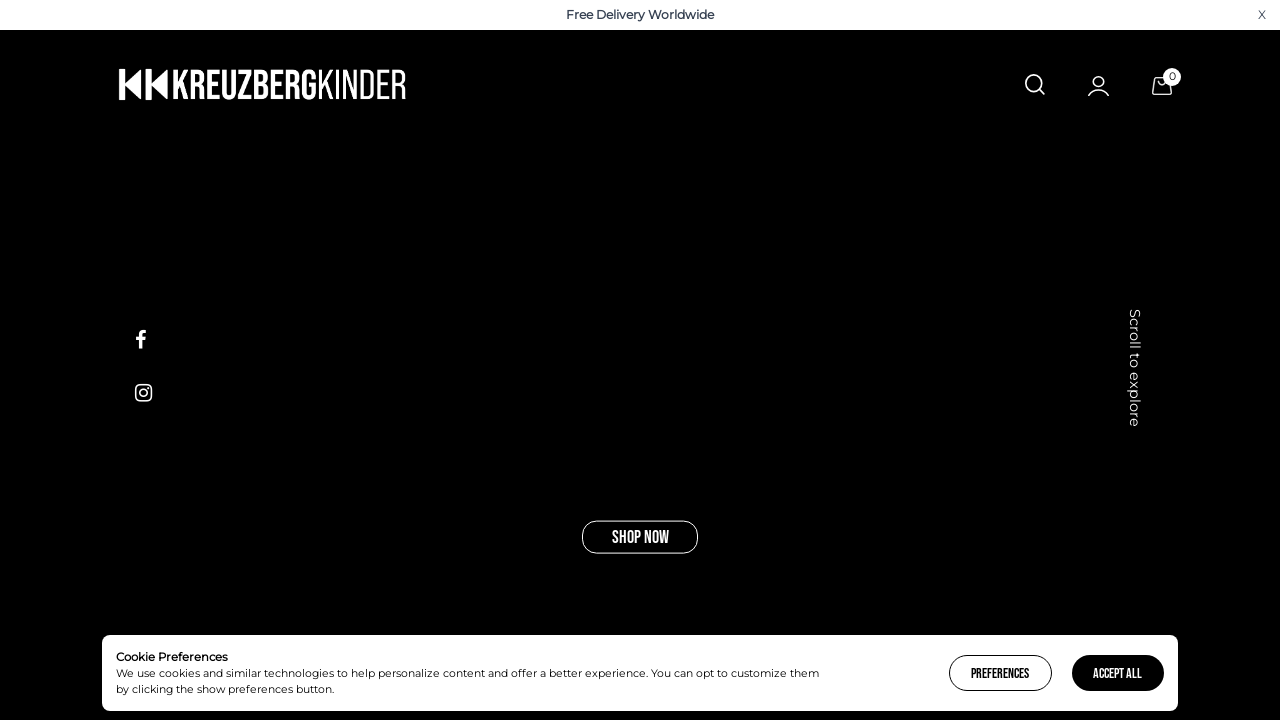

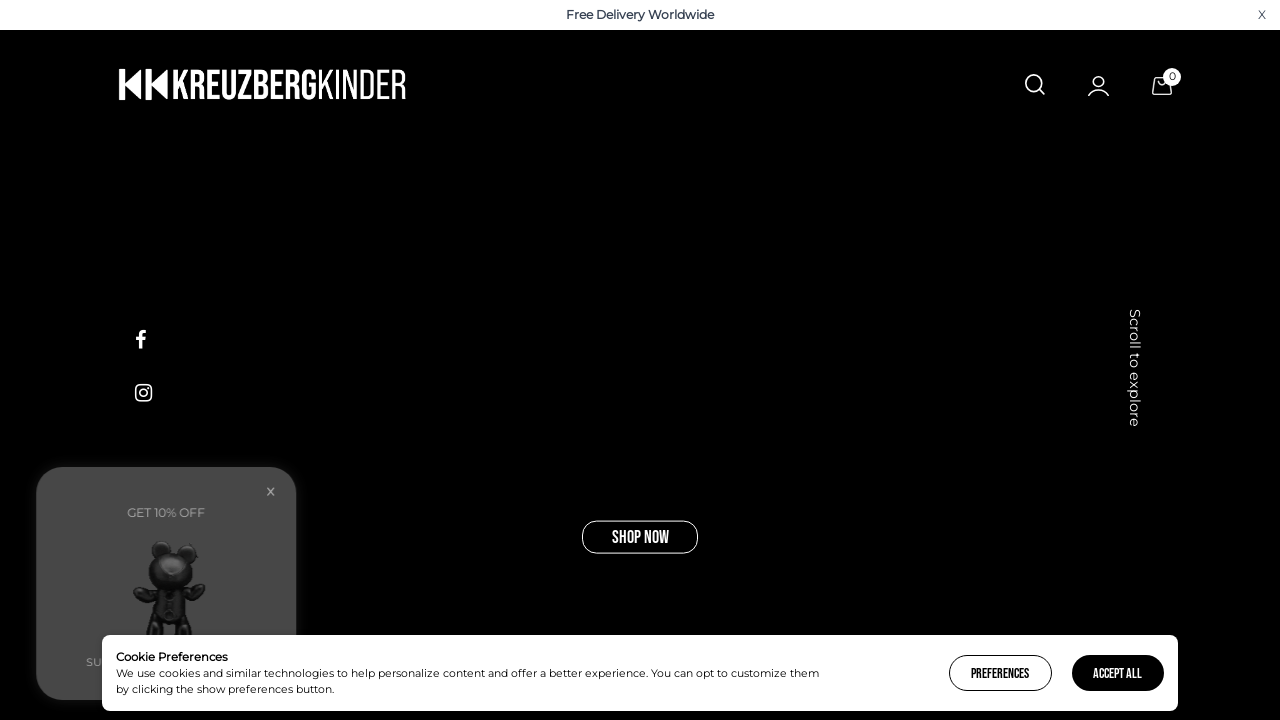